Tests a sign-up form by filling in first name, last name, and email fields, then clicking the sign-up button

Starting URL: http://secure-retreat-92358.herokuapp.com/

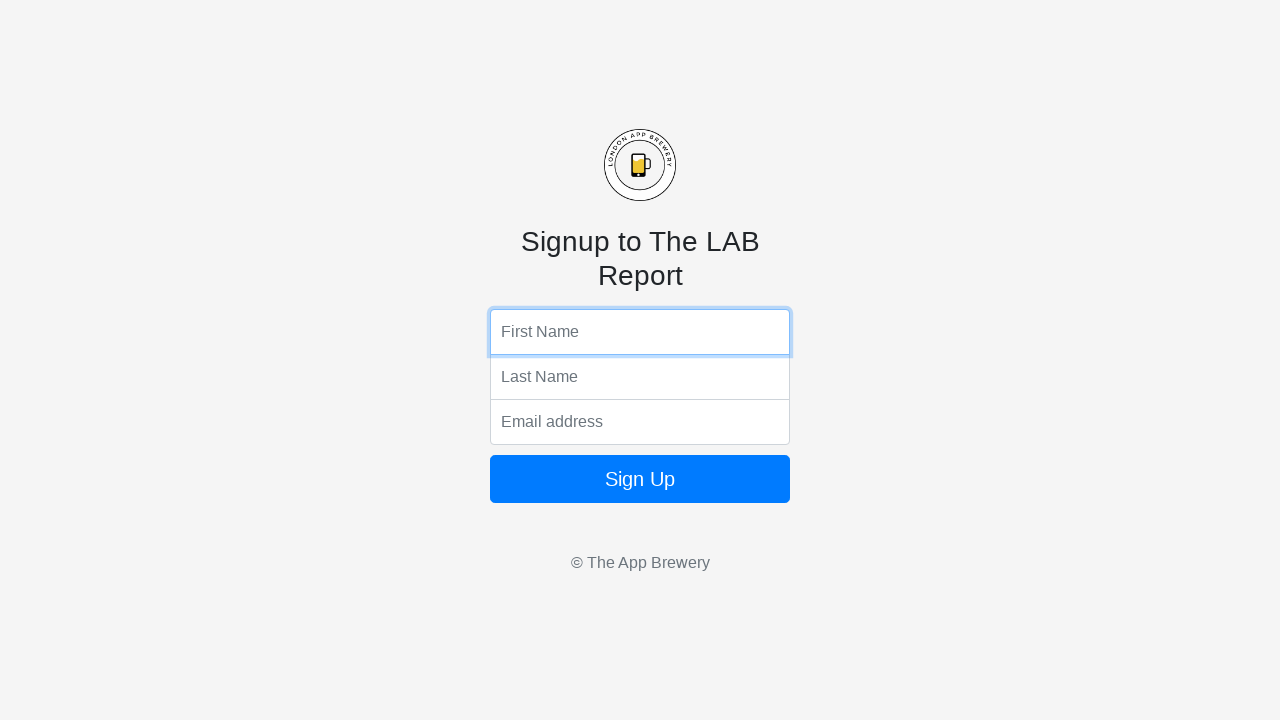

Filled first name field with 'Marcus' on input.form-control.top
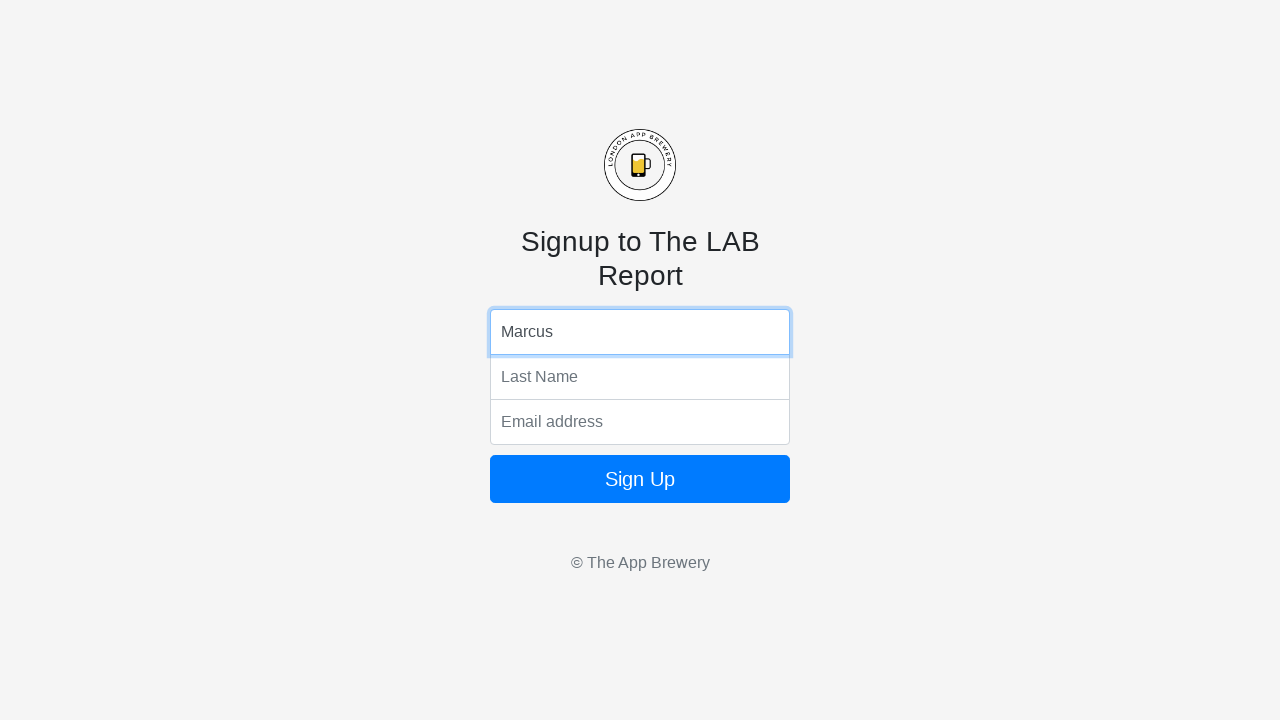

Filled last name field with 'Thompson' on input.form-control.middle
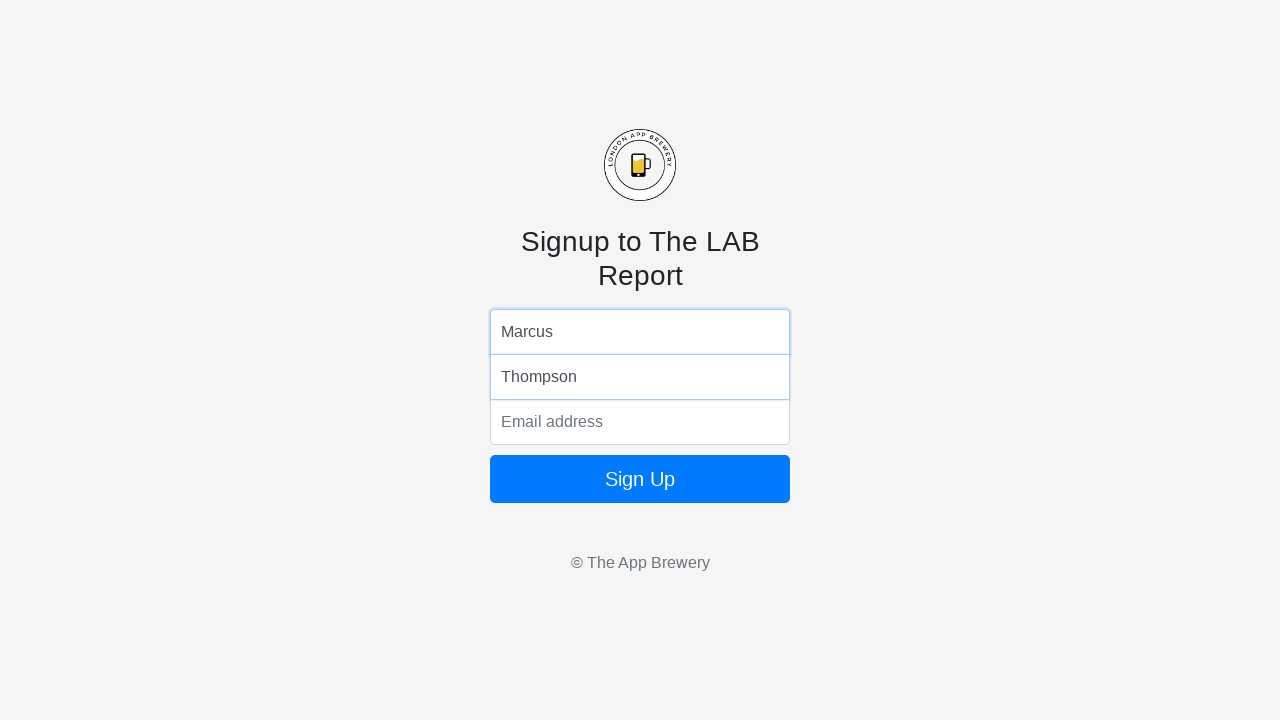

Filled email field with 'marcus.thompson@example.com' on input.form-control.bottom
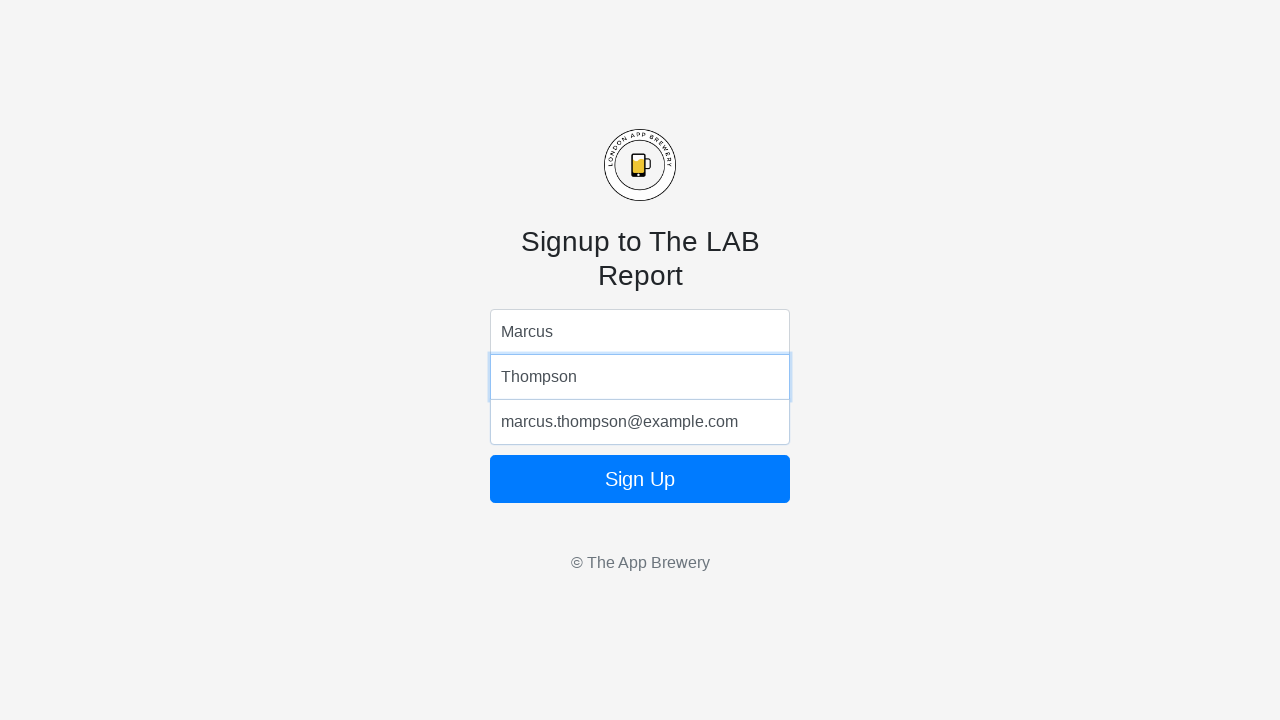

Clicked sign-up button to submit form at (640, 479) on button.btn.btn-lg.btn-primary.btn-block
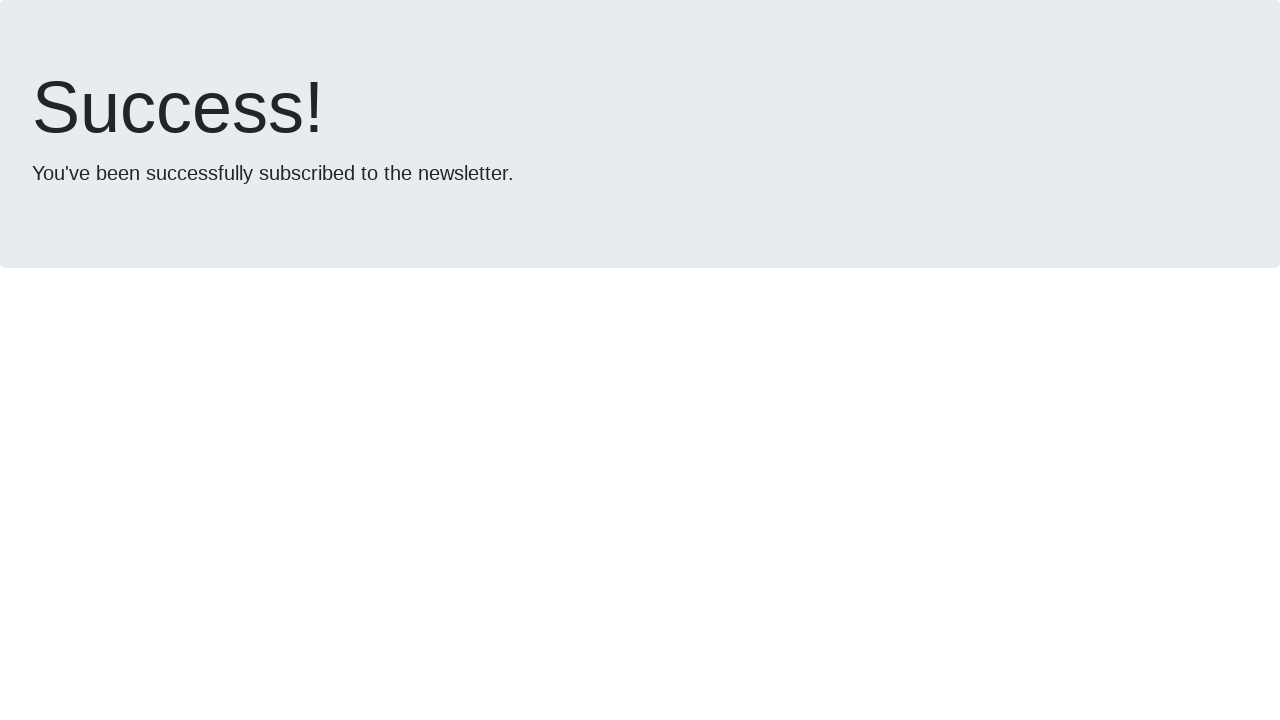

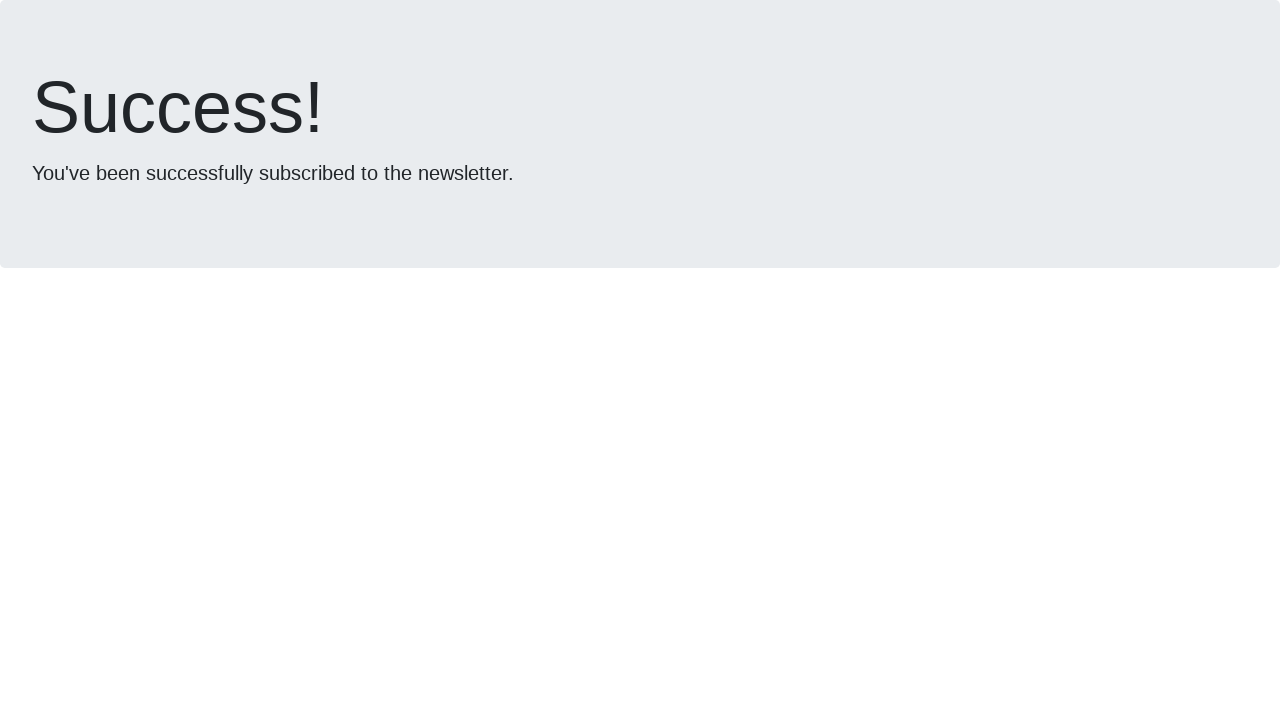